Solves a math challenge by extracting a value from an element's attribute, calculating the result using a logarithmic formula, filling in the answer, checking robot verification boxes, and submitting the form

Starting URL: http://suninjuly.github.io/get_attribute.html

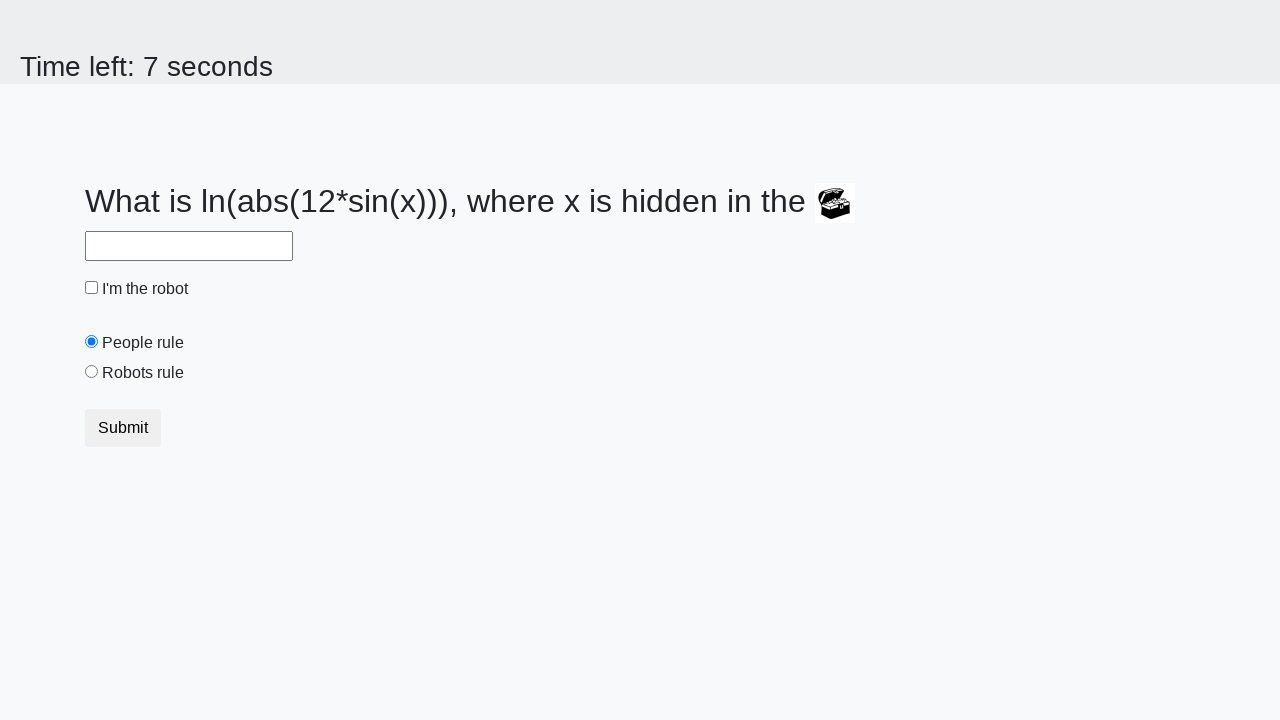

Located treasure element by ID
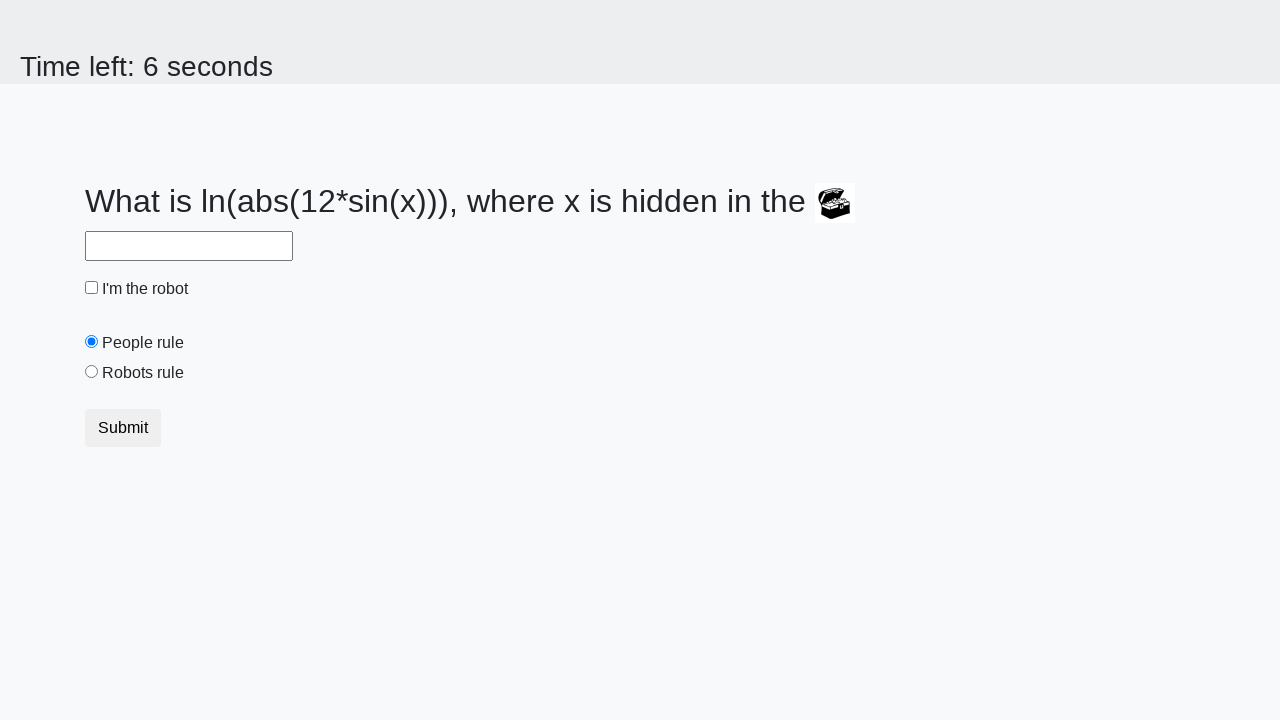

Extracted valuex attribute from treasure element: 834
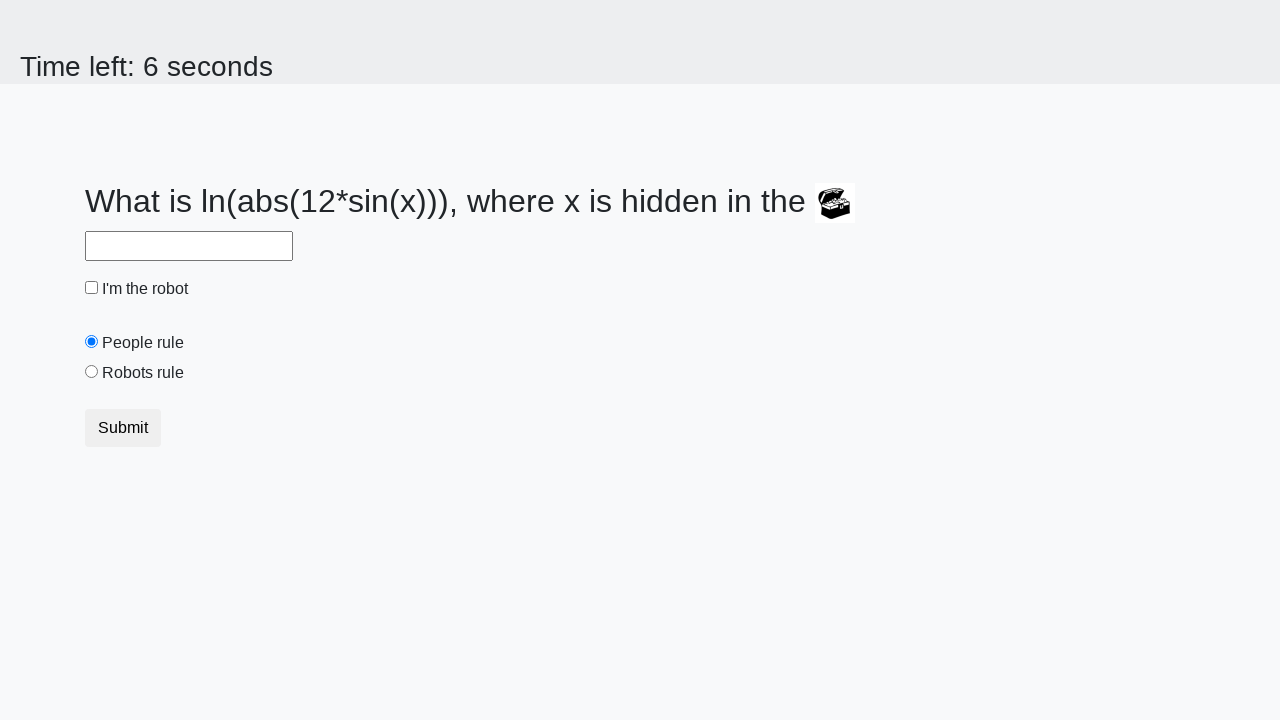

Calculated logarithmic formula result: 2.4805899245586263
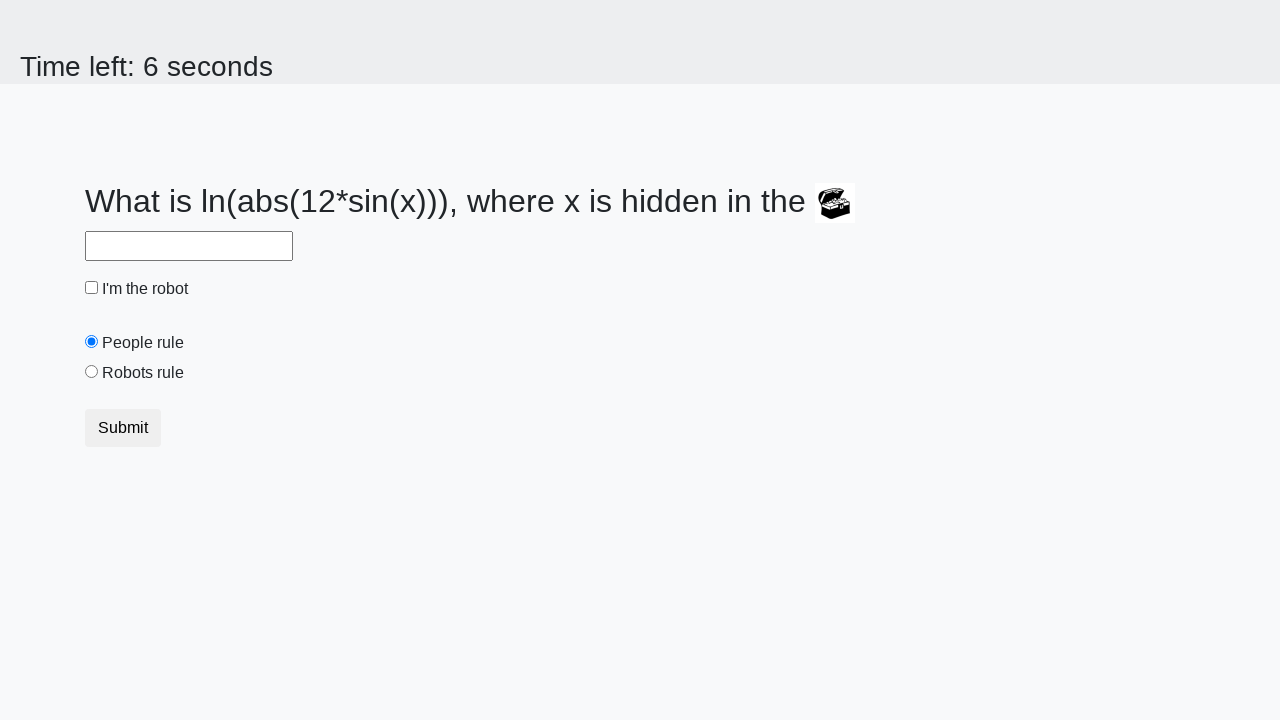

Filled answer field with calculated value: 2.4805899245586263 on #answer
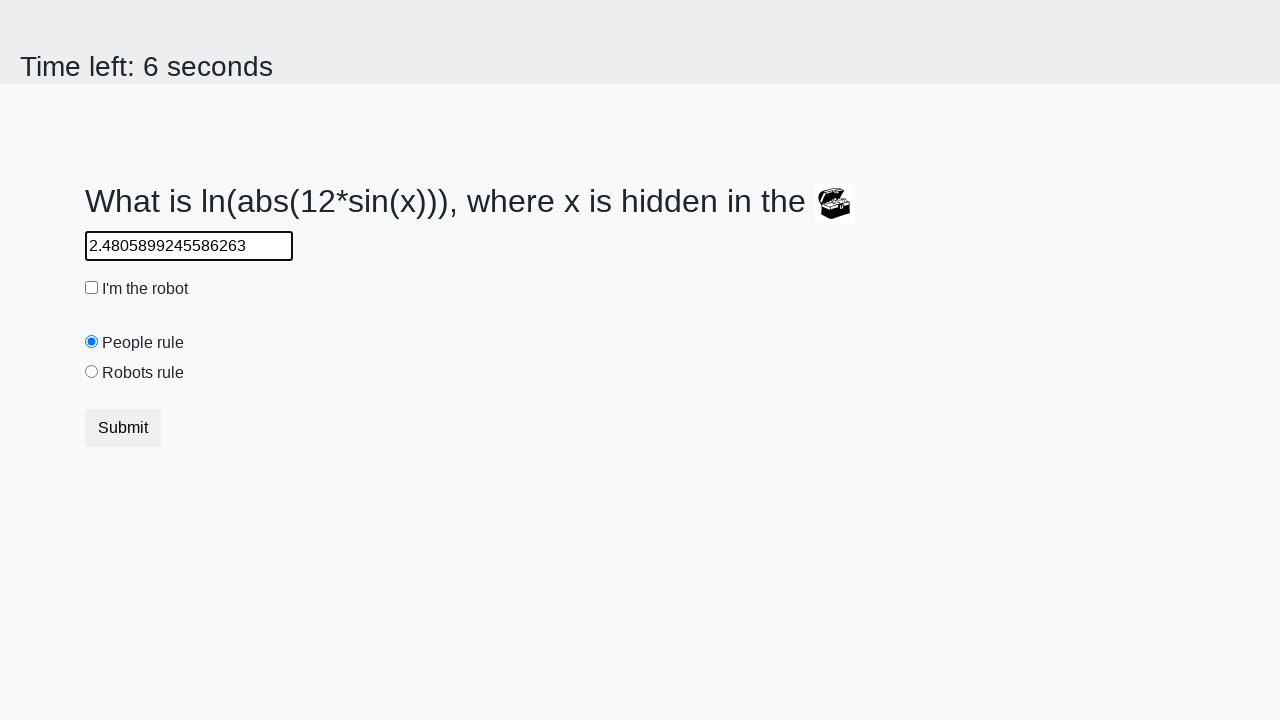

Clicked robot checkbox at (92, 288) on #robotCheckbox
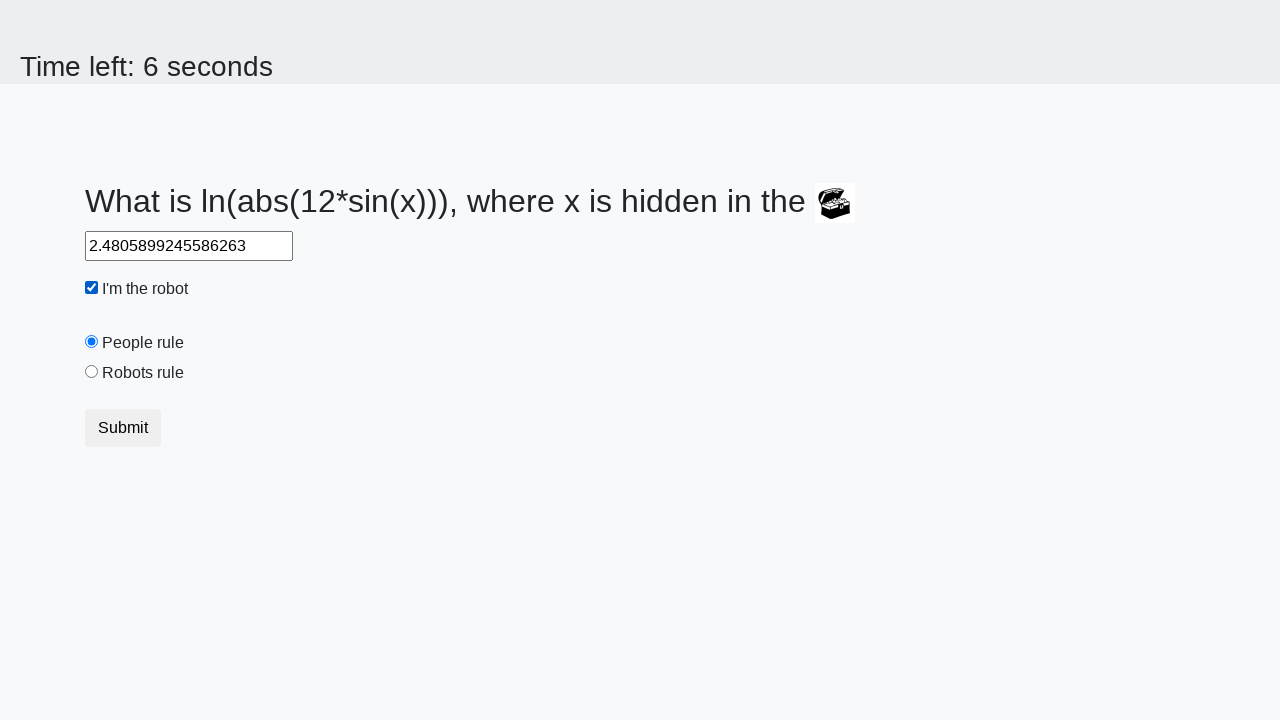

Selected robots rule radio button at (92, 372) on #robotsRule
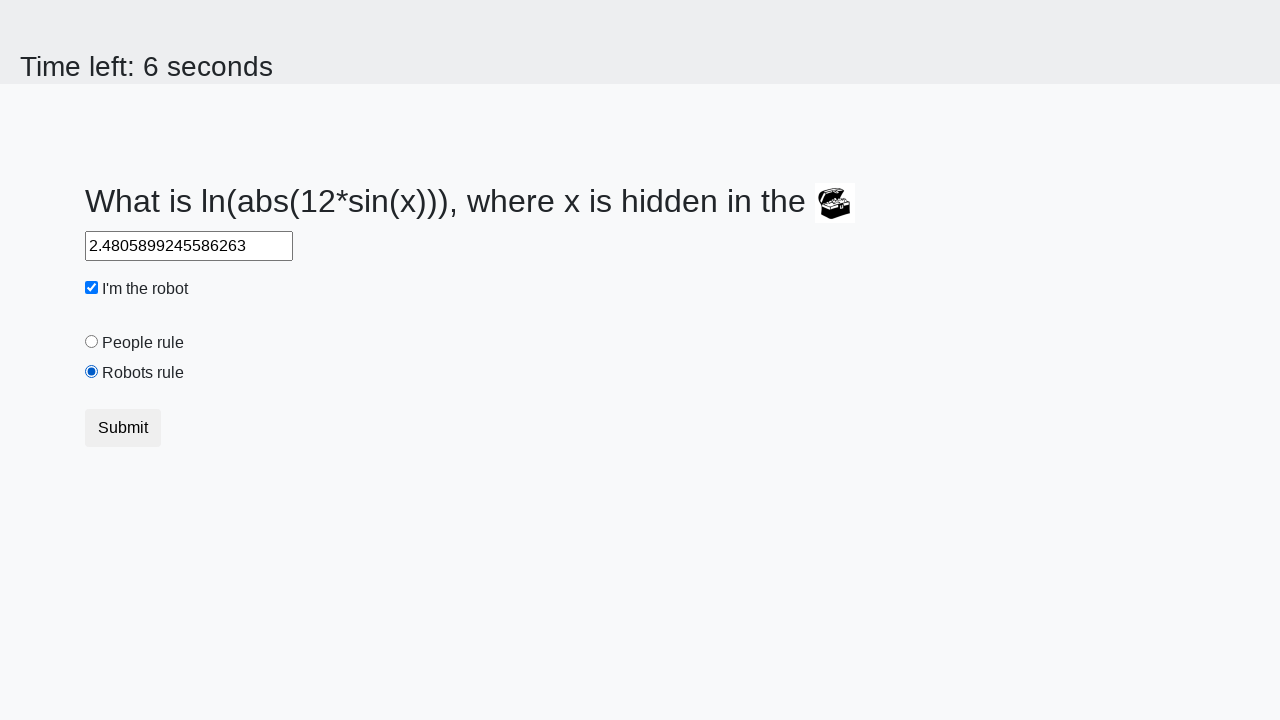

Submitted form by clicking submit button at (123, 428) on button.btn
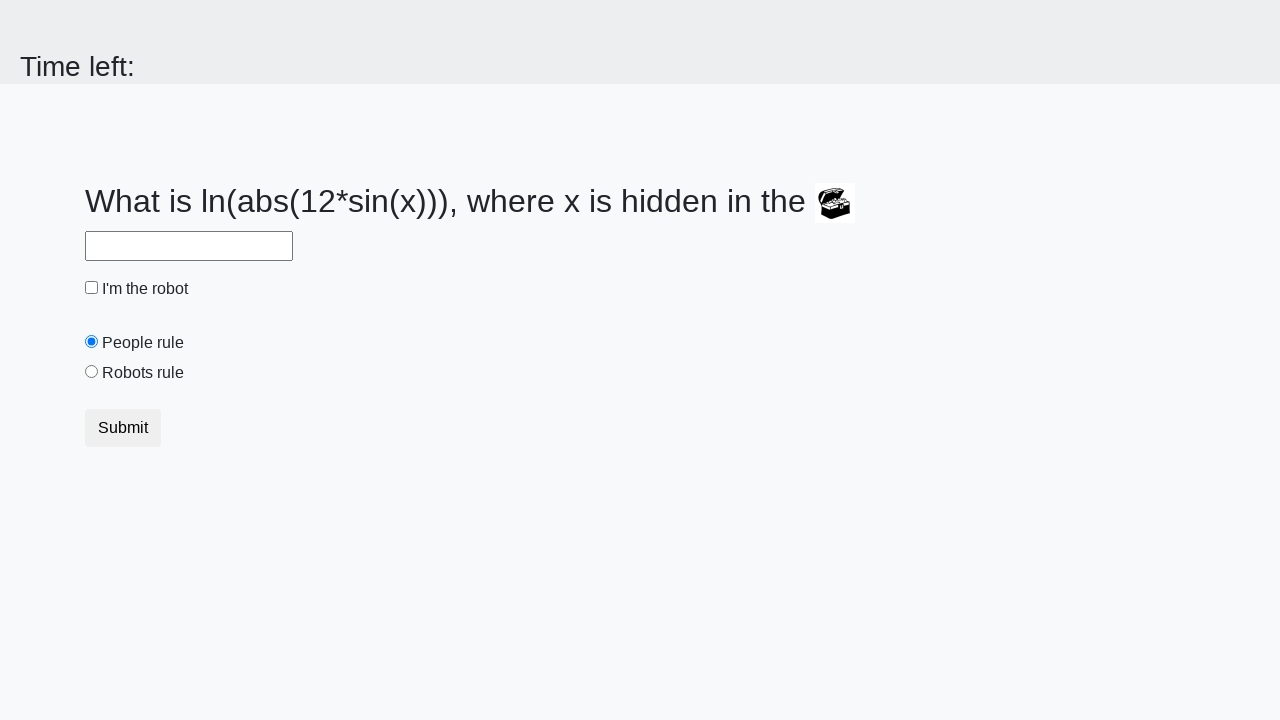

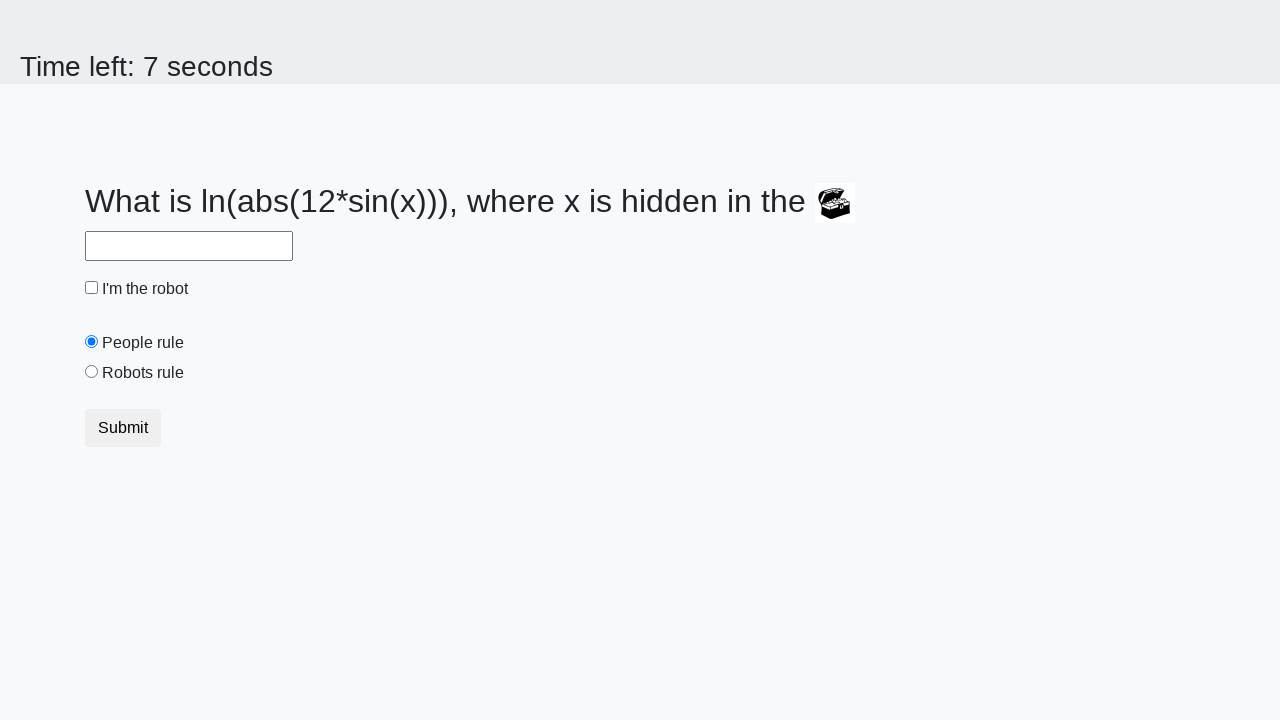